Navigates to a Selenium test page and waits for a link element to become visible. This appears to be the setup portion of a window handling test.

Starting URL: http://www.testdiary.com/training/selenium/selenium-test-page/

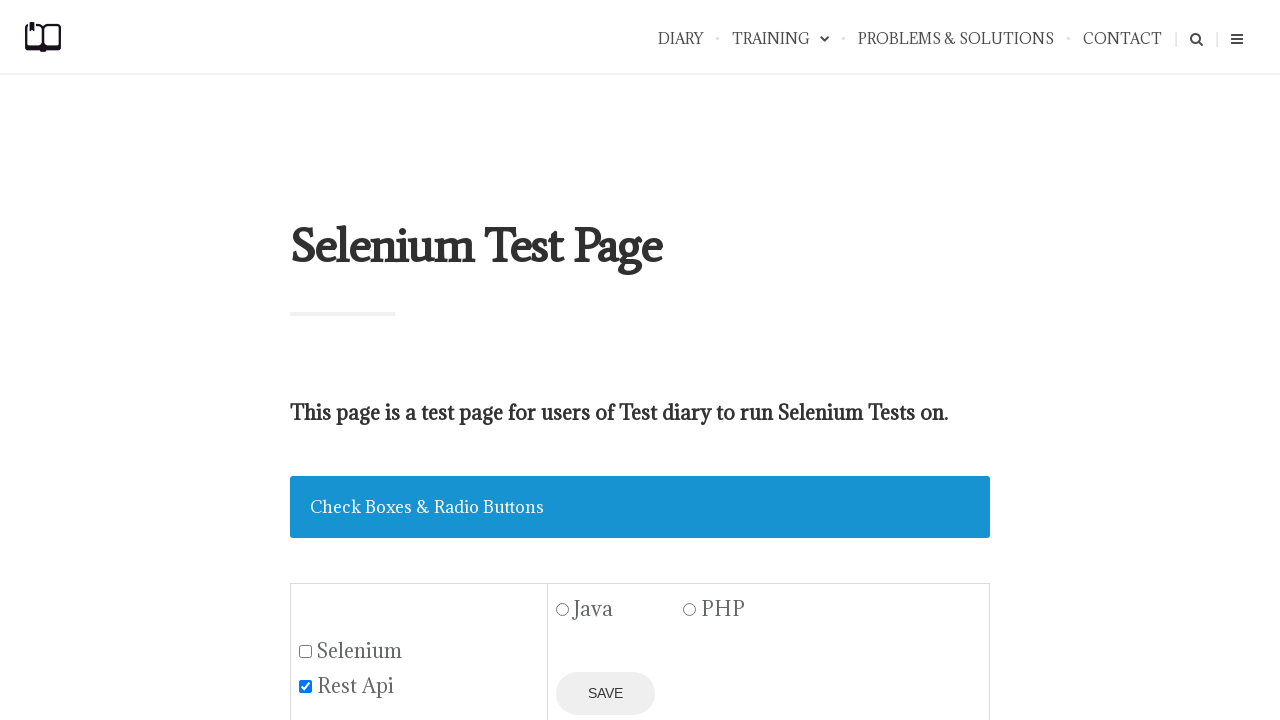

Navigated to Selenium test page
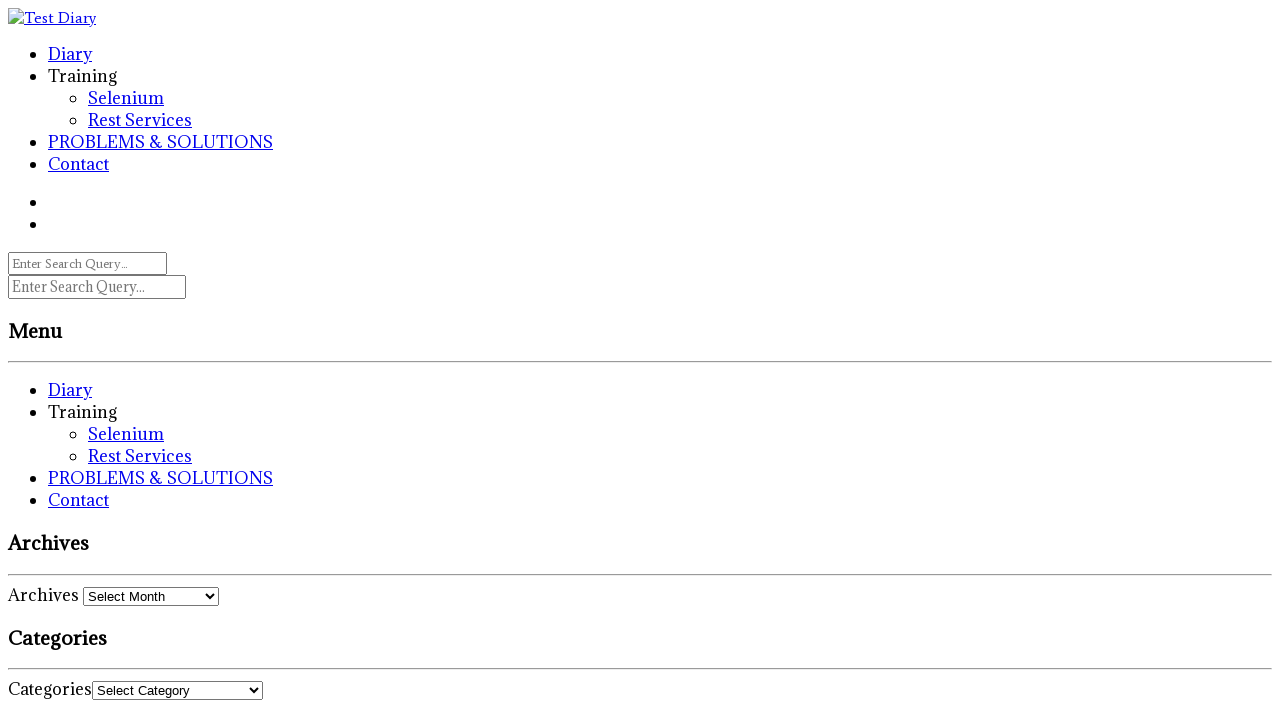

Waited for link element 'Open page in the same window' to become visible
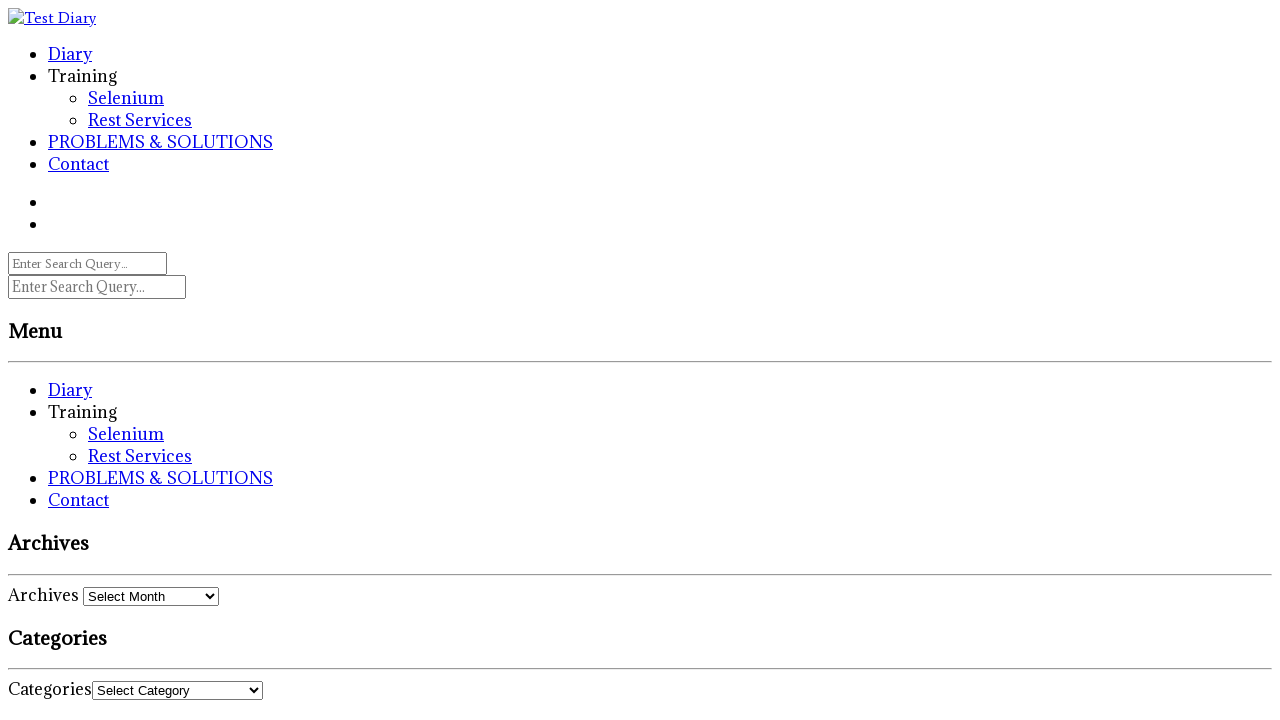

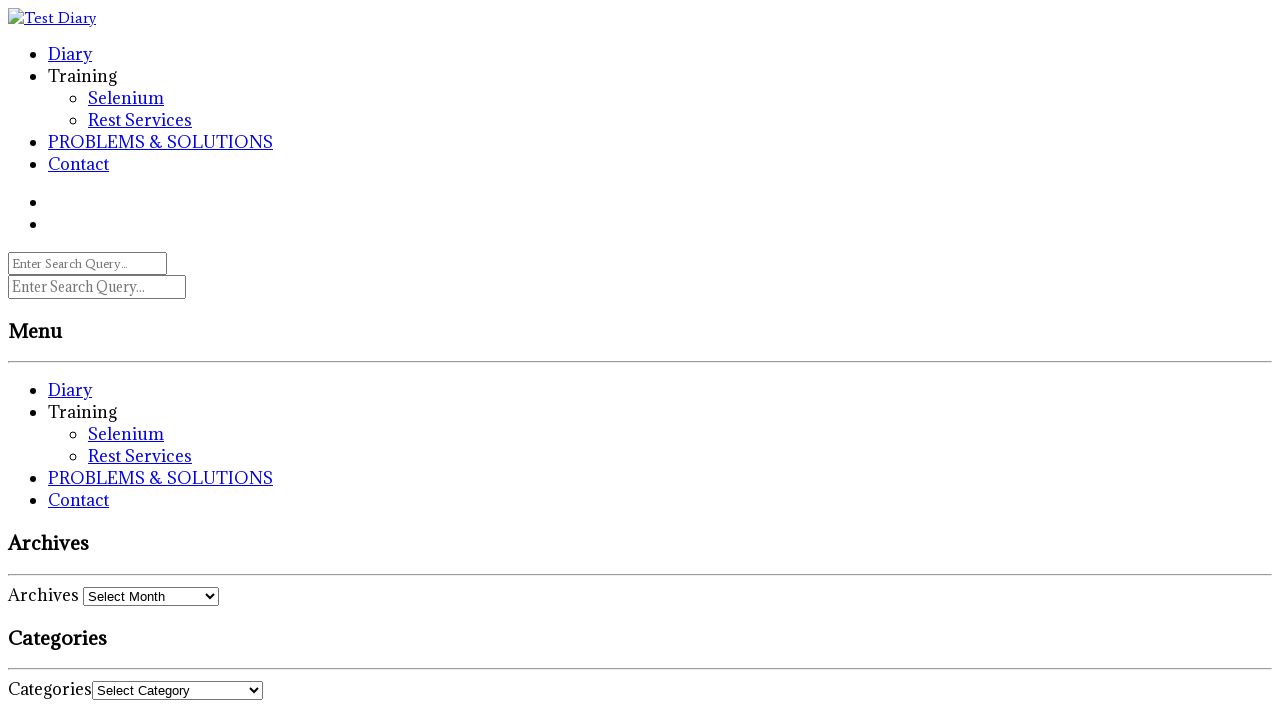